Tests right-click context menu functionality by performing a context click, finding and clicking the "Quit" option, and handling the resulting alert dialog

Starting URL: https://swisnl.github.io/jQuery-contextMenu/demo.html

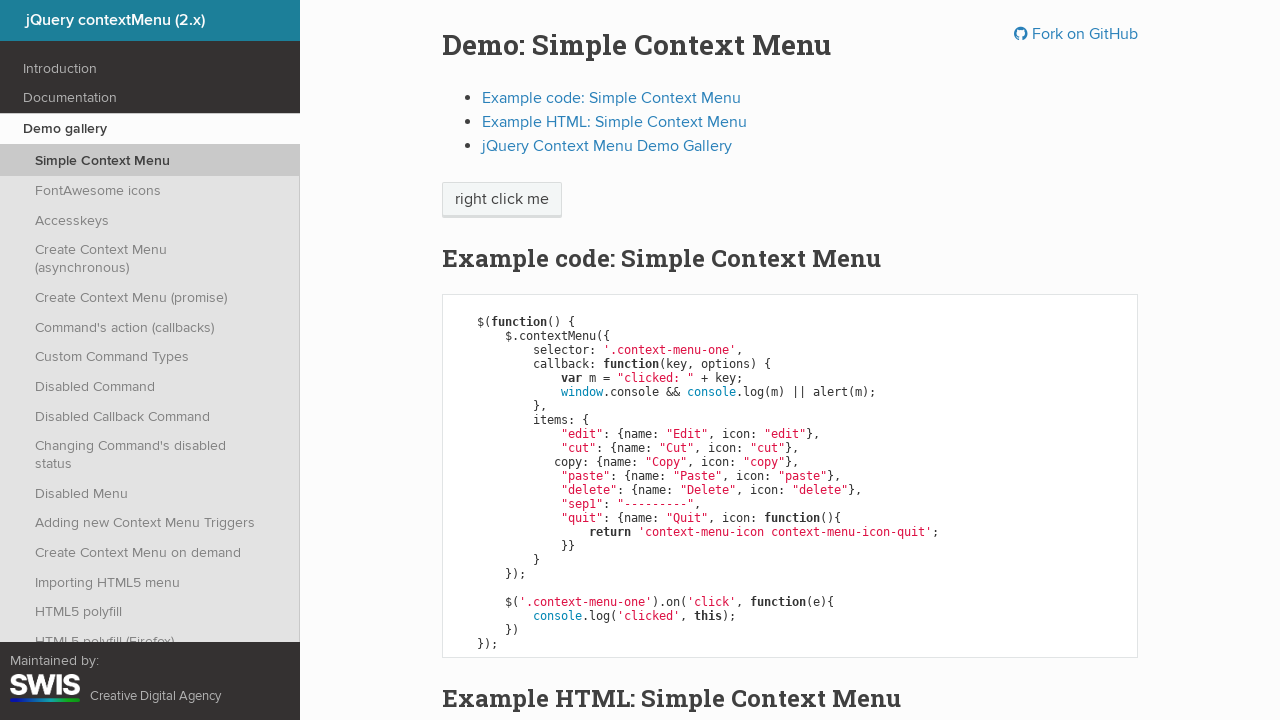

Located the 'right click me' element
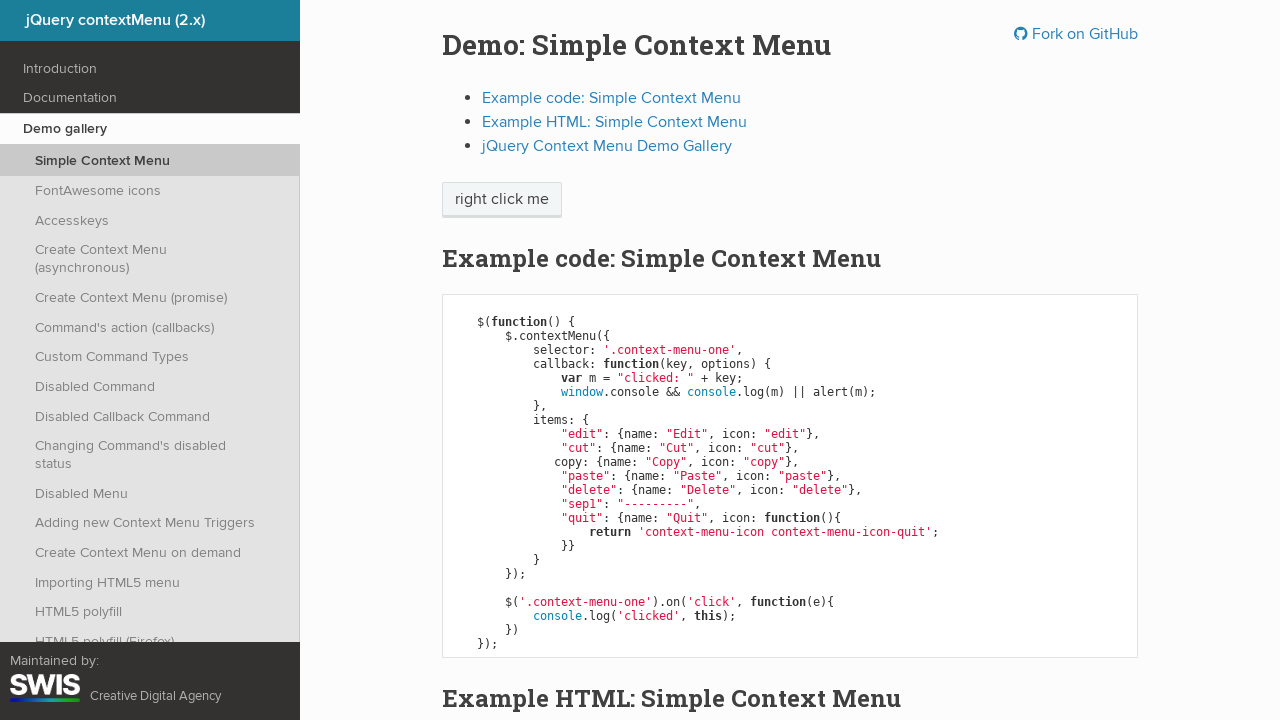

Performed right-click (context click) on the element at (502, 200) on xpath=//span[text()='right click me']
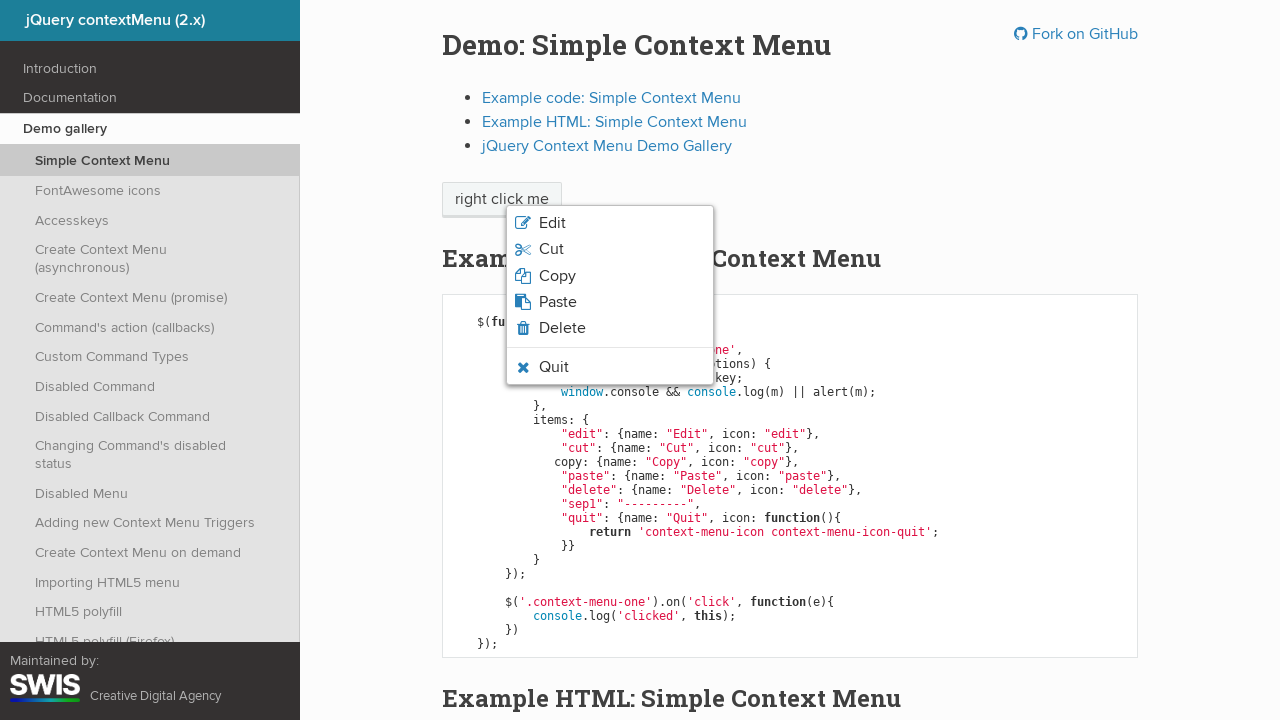

Context menu appeared
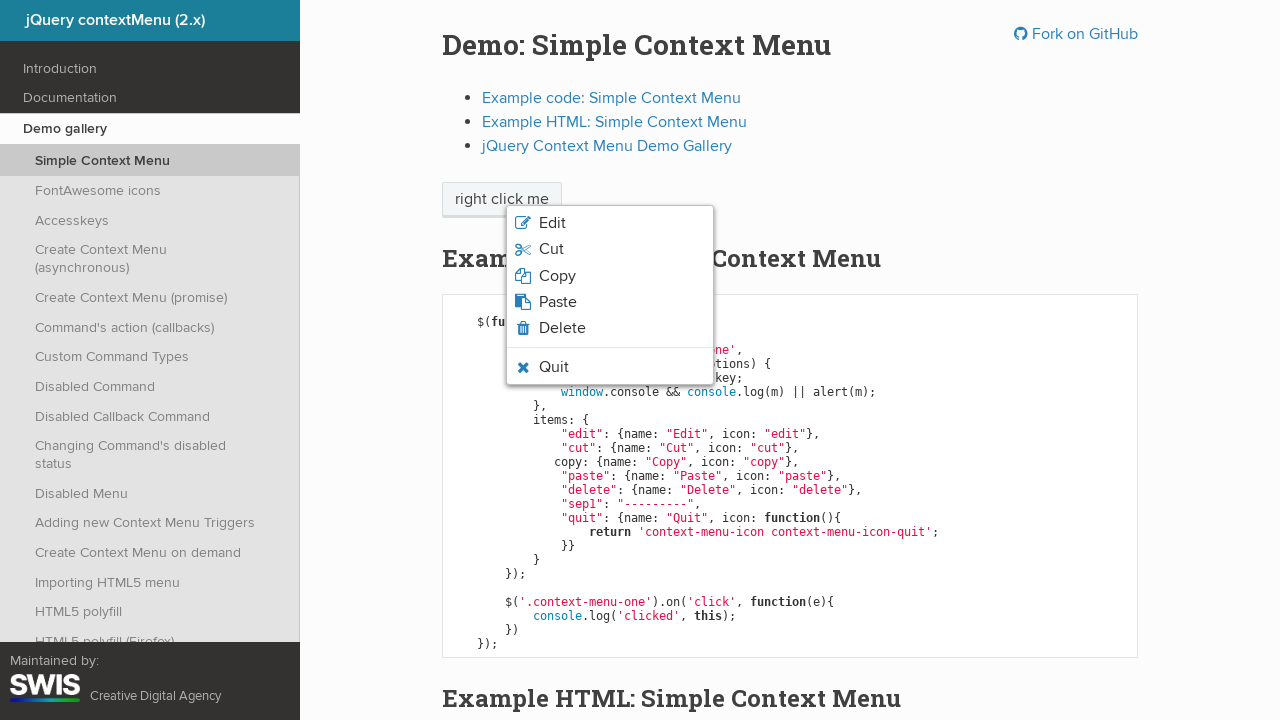

Located the 'Quit' option in the context menu
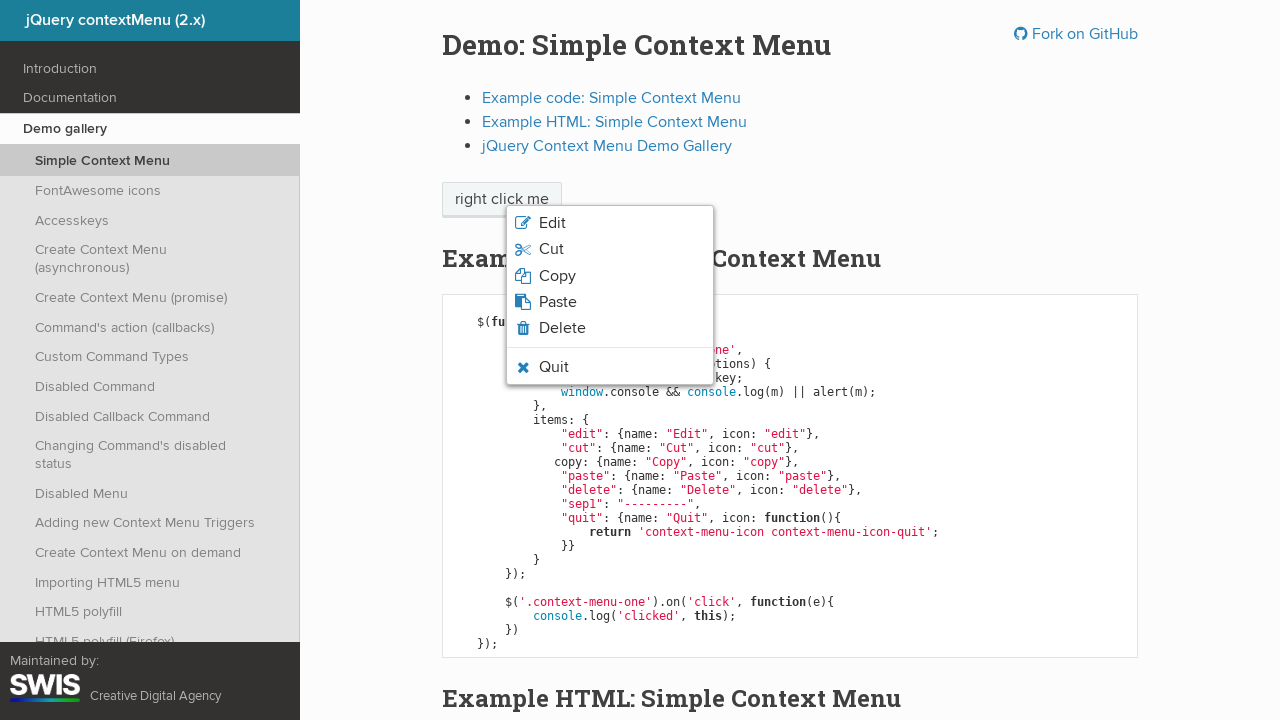

Clicked the 'Quit' option at (554, 367) on xpath=//ul[@class='context-menu-list context-menu-root']//li[contains(@class,'co
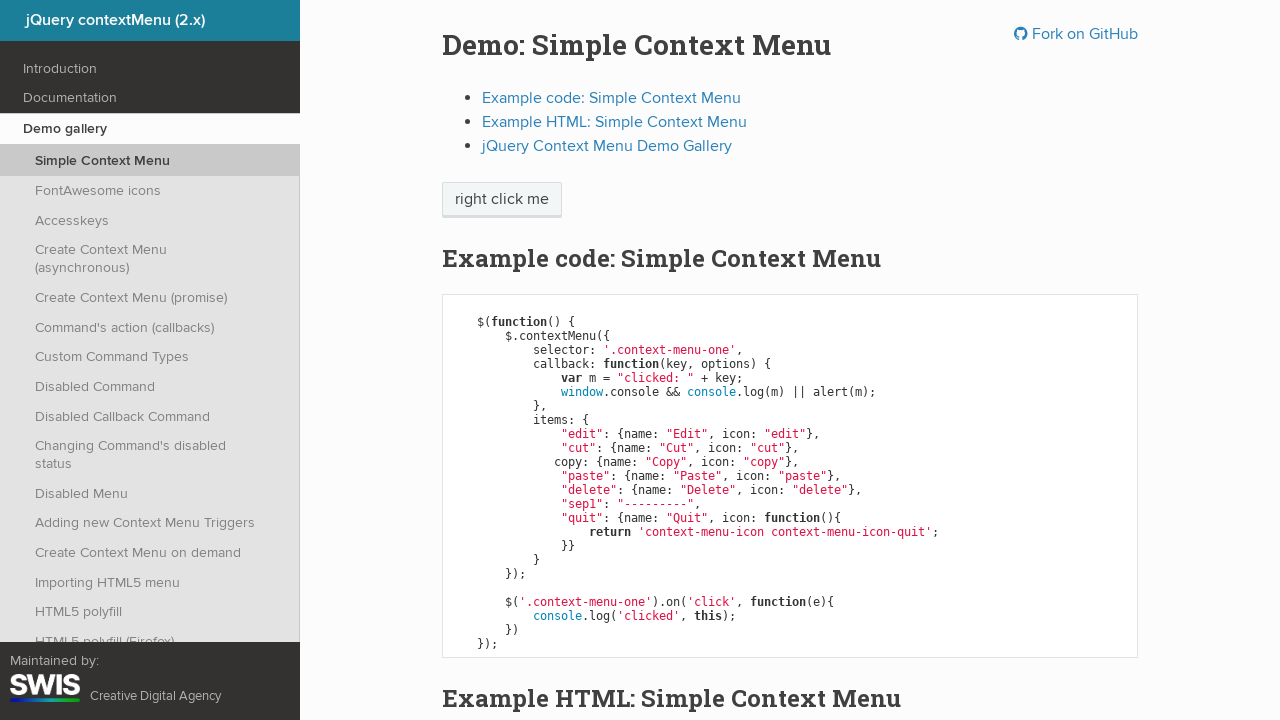

Set up dialog handler to accept alert
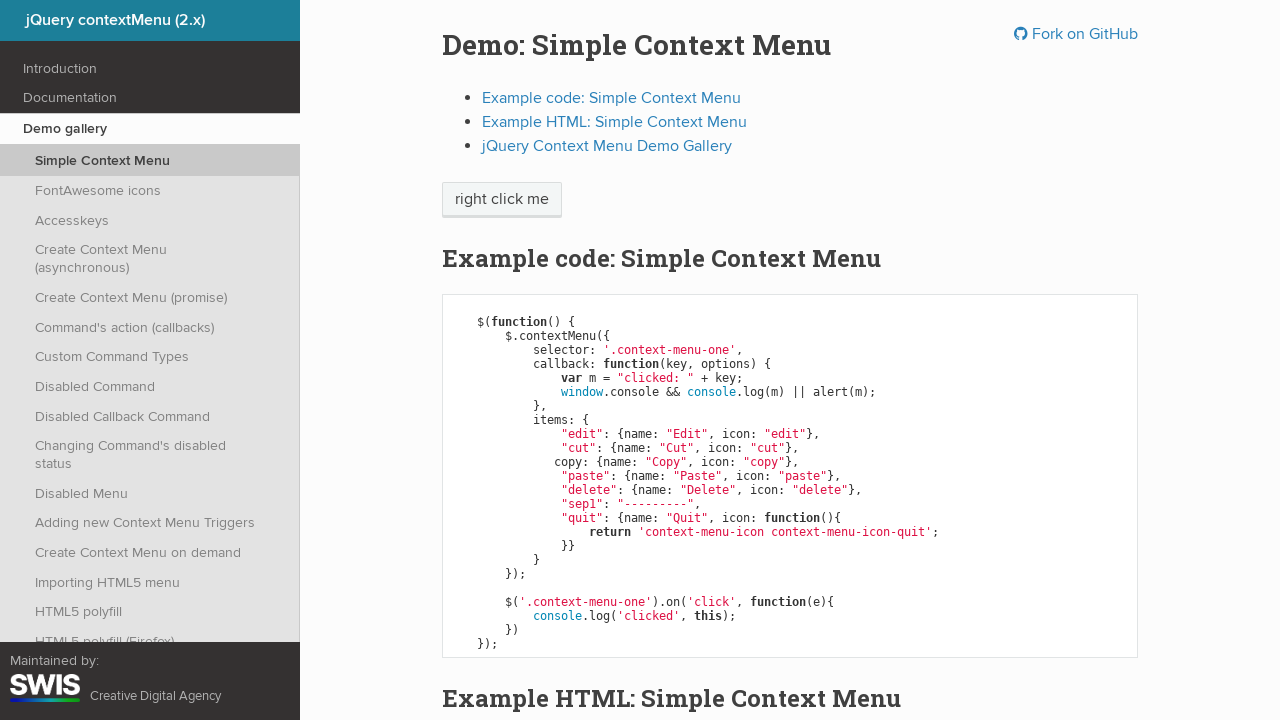

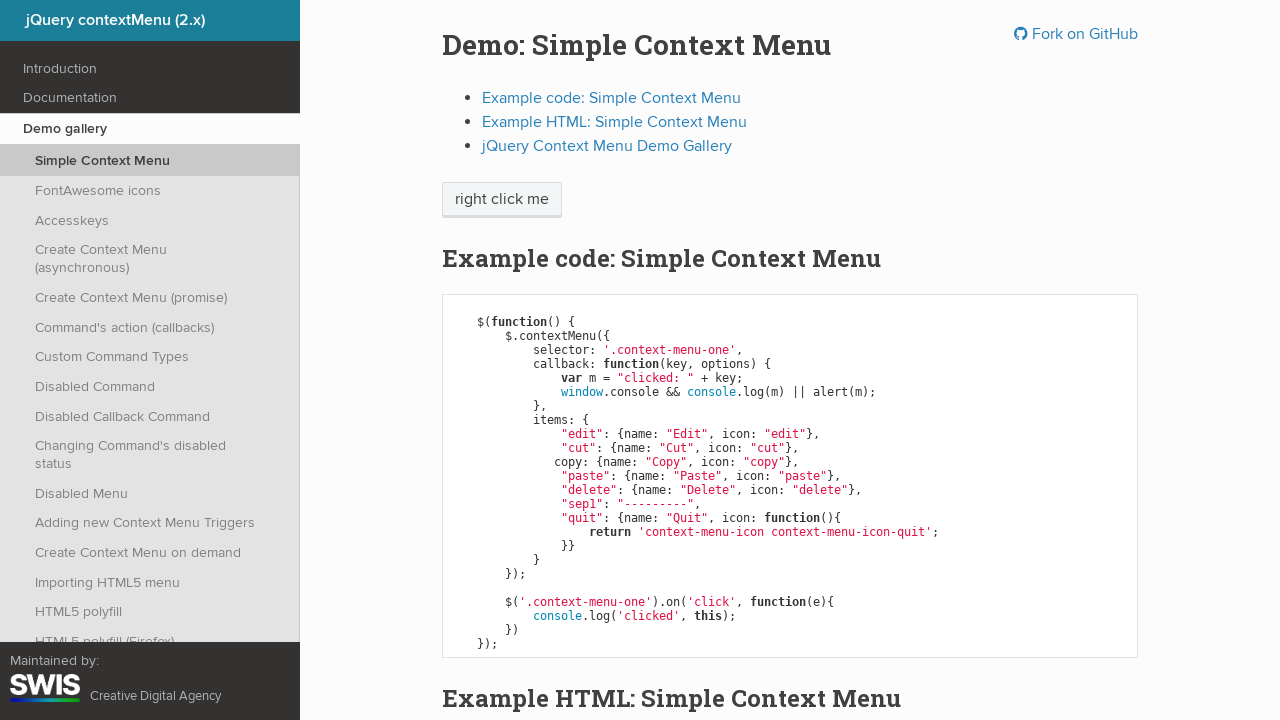